Automates searching for wild chickpea gene SNP data by selecting wild variety, filling in a gene ID, and submitting the search form

Starting URL: https://cegresources.icrisat.org/cicerseq/?page_id=3605

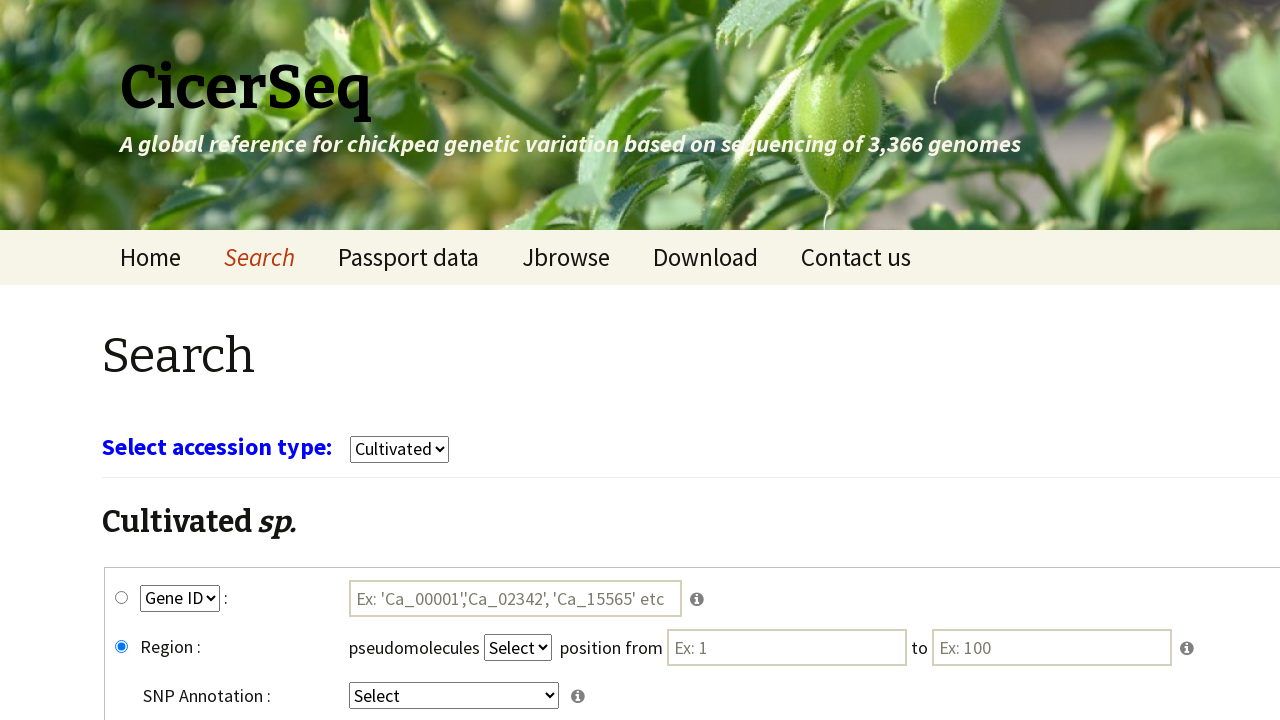

Waited for page to load (3 seconds)
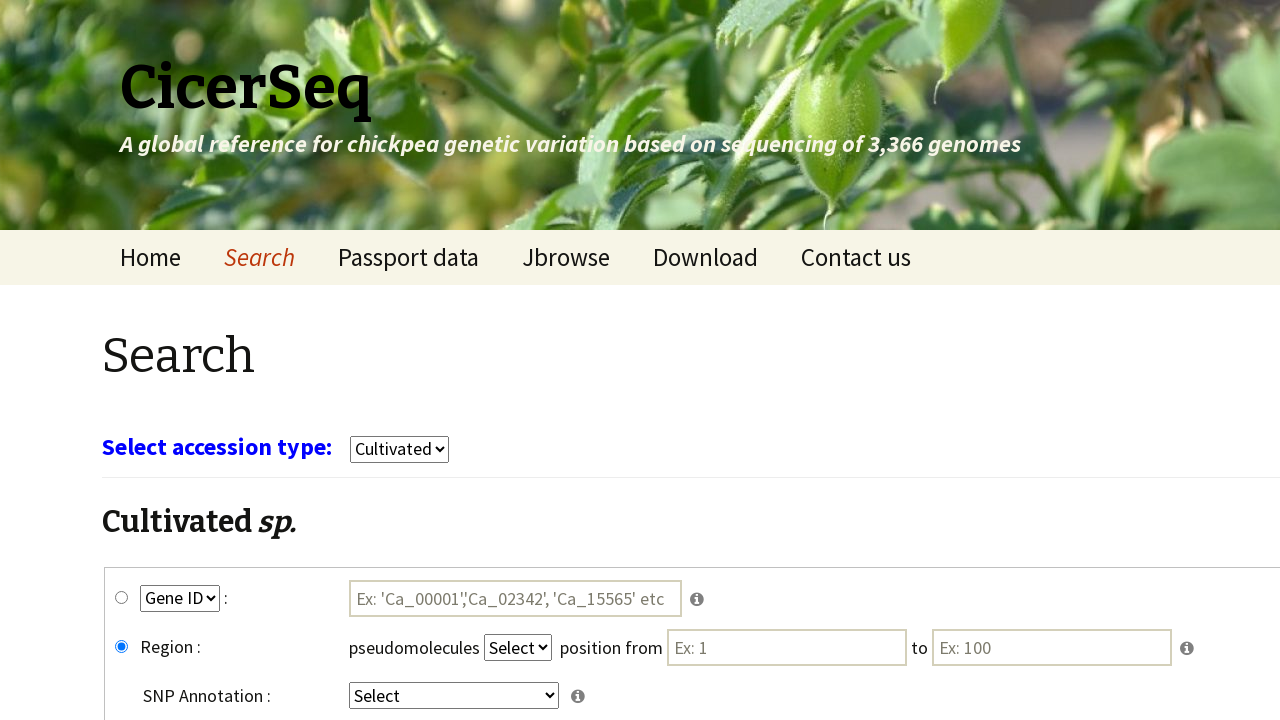

Selected 'wild' from crop dropdown on select[name='select_crop']
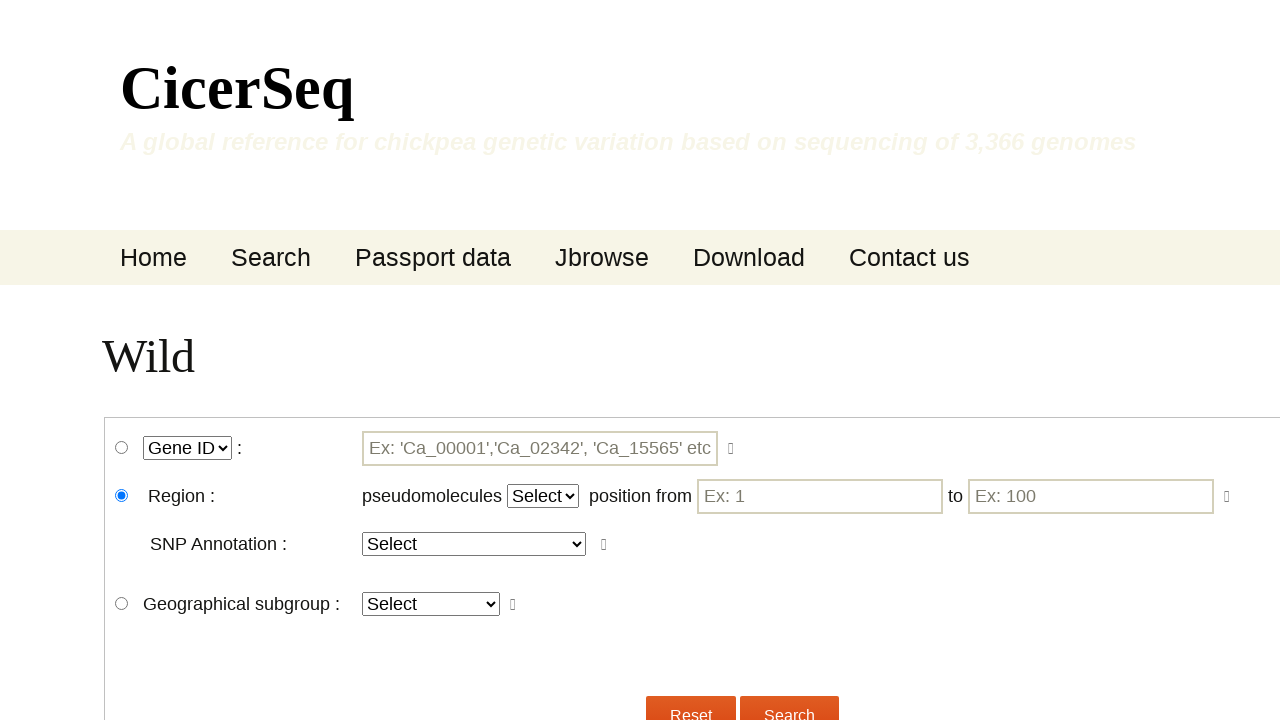

Clicked wgene_snp radio button at (122, 448) on #wgene_snp
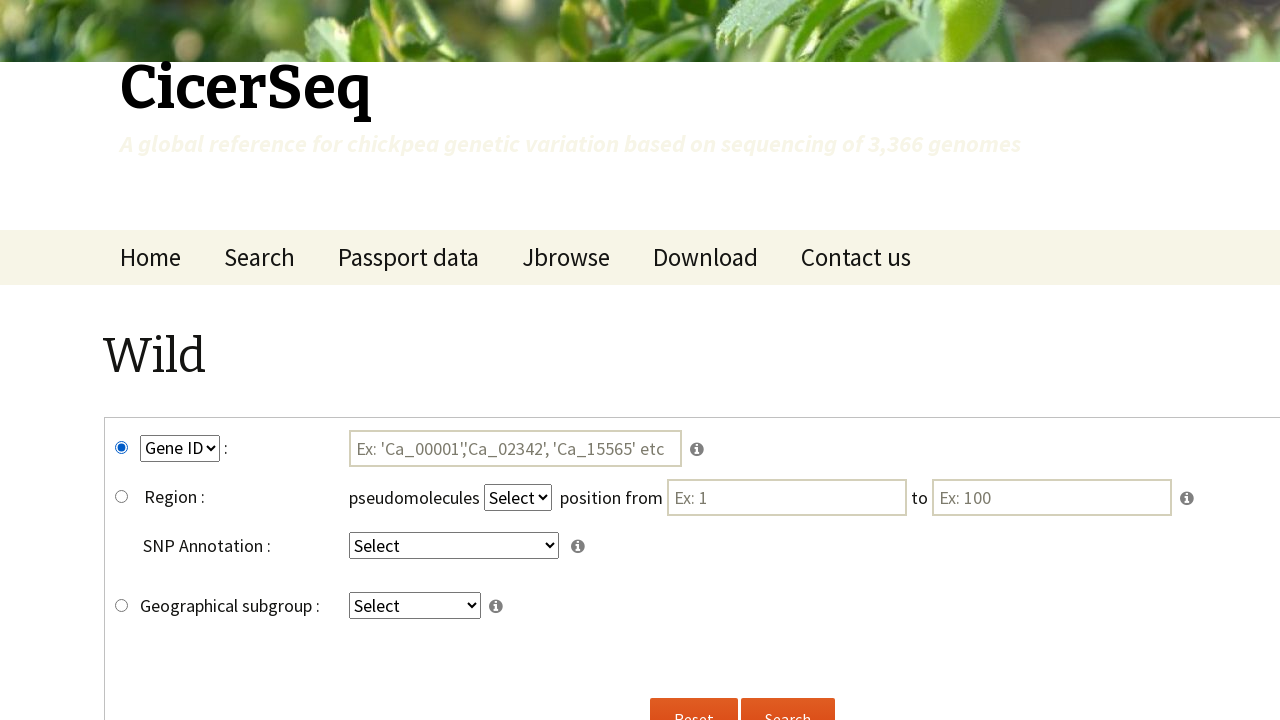

Selected 'GeneID' from key2 dropdown on select[name='key2']
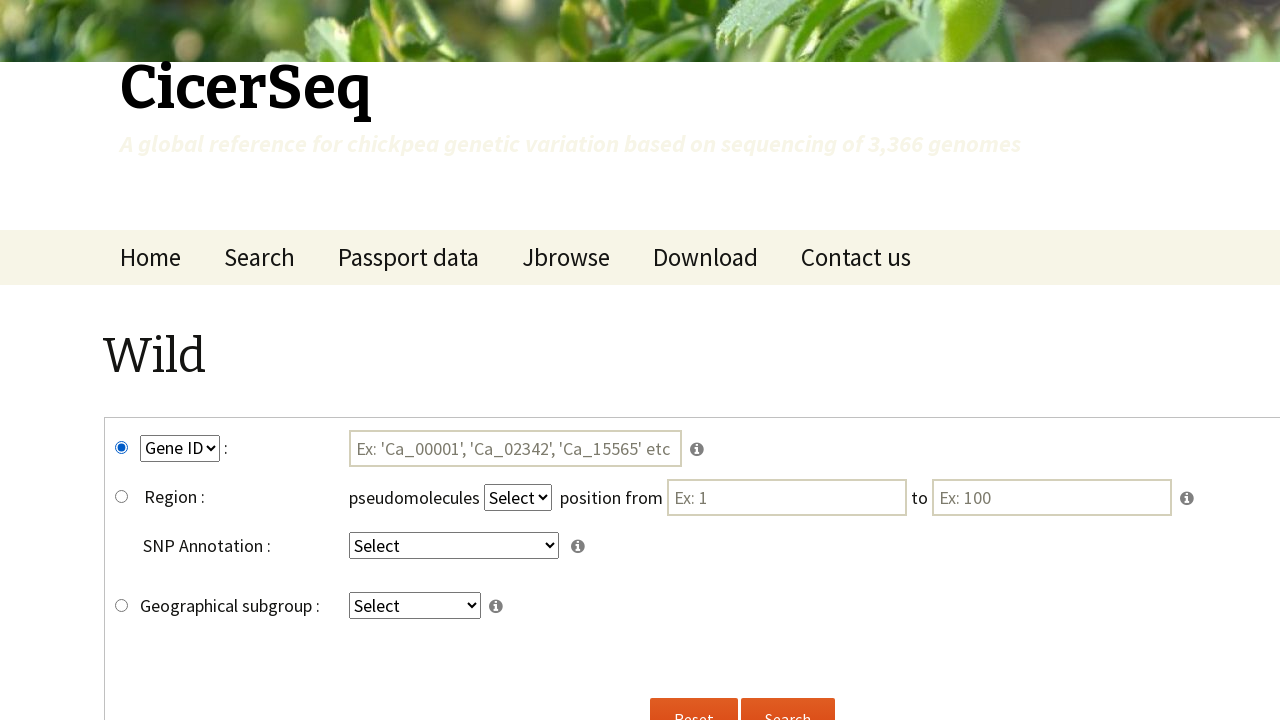

Selected 'intergenic' from key4 dropdown on select[name='key4']
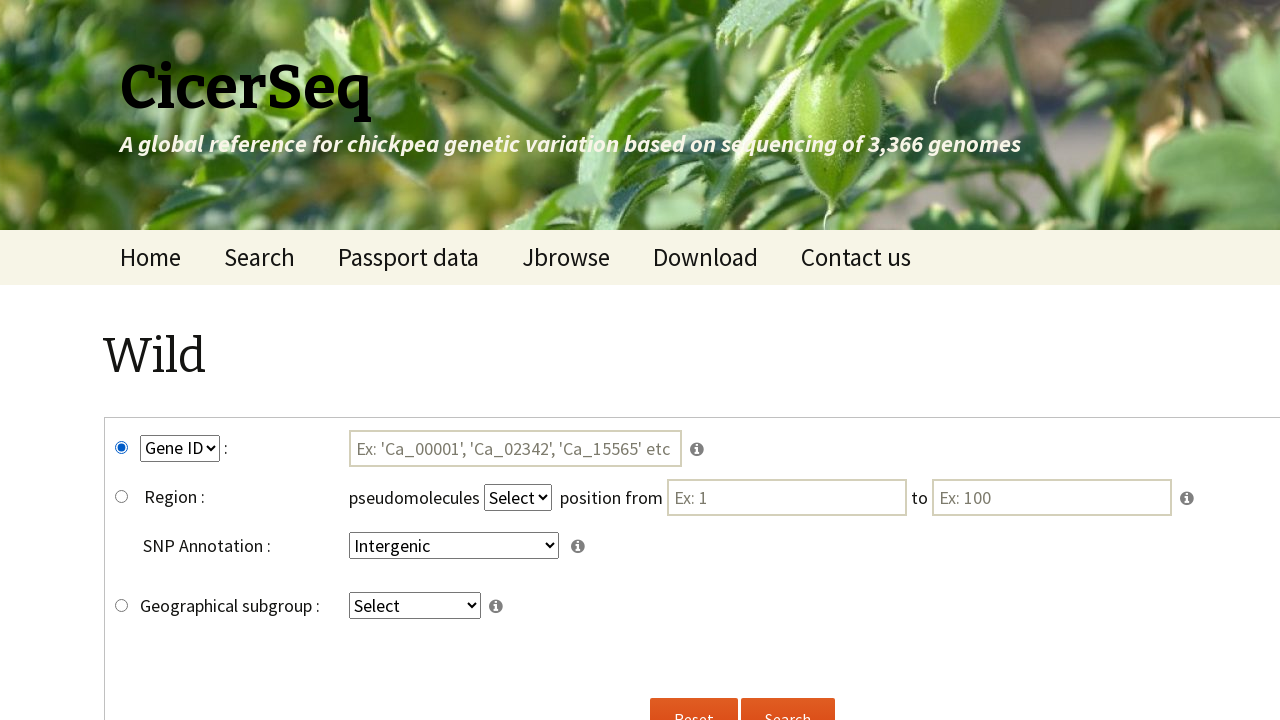

Filled gene ID field with 'Ca_00004' on #tmp3
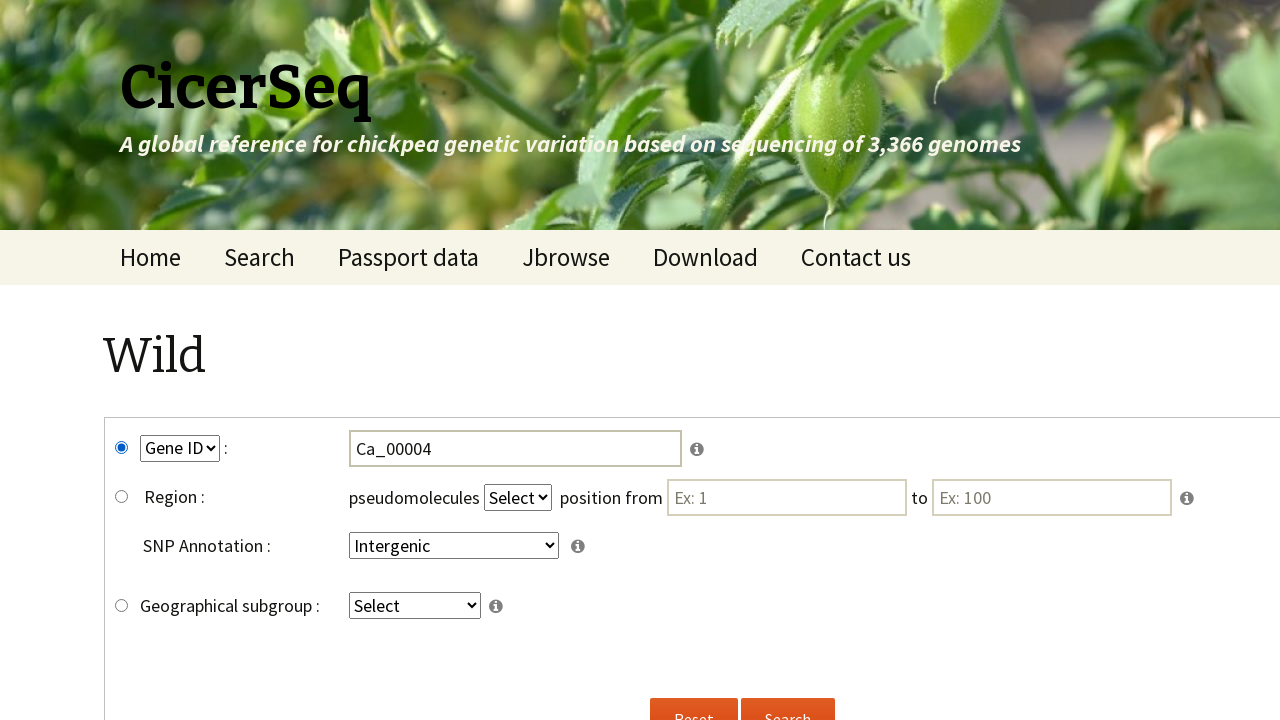

Clicked submit button to search for wild chickpea gene SNP data at (788, 698) on input[name='submitw']
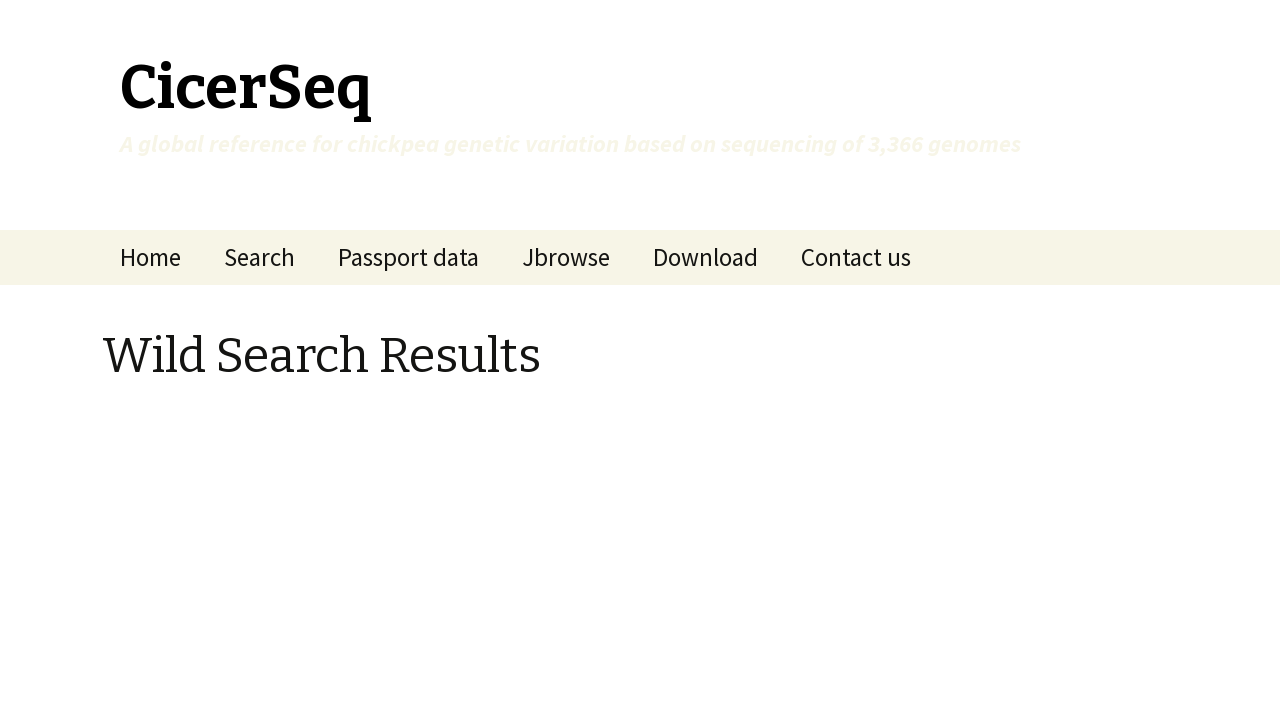

Waited for search results to load (5 seconds)
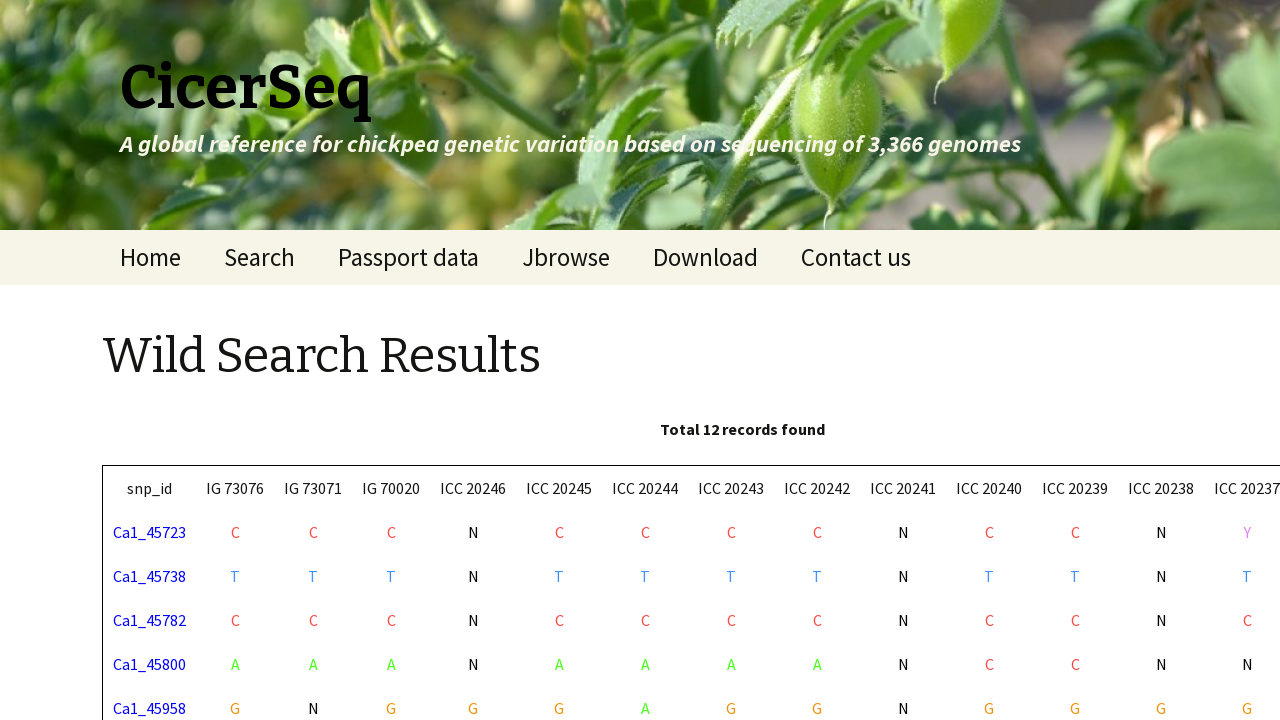

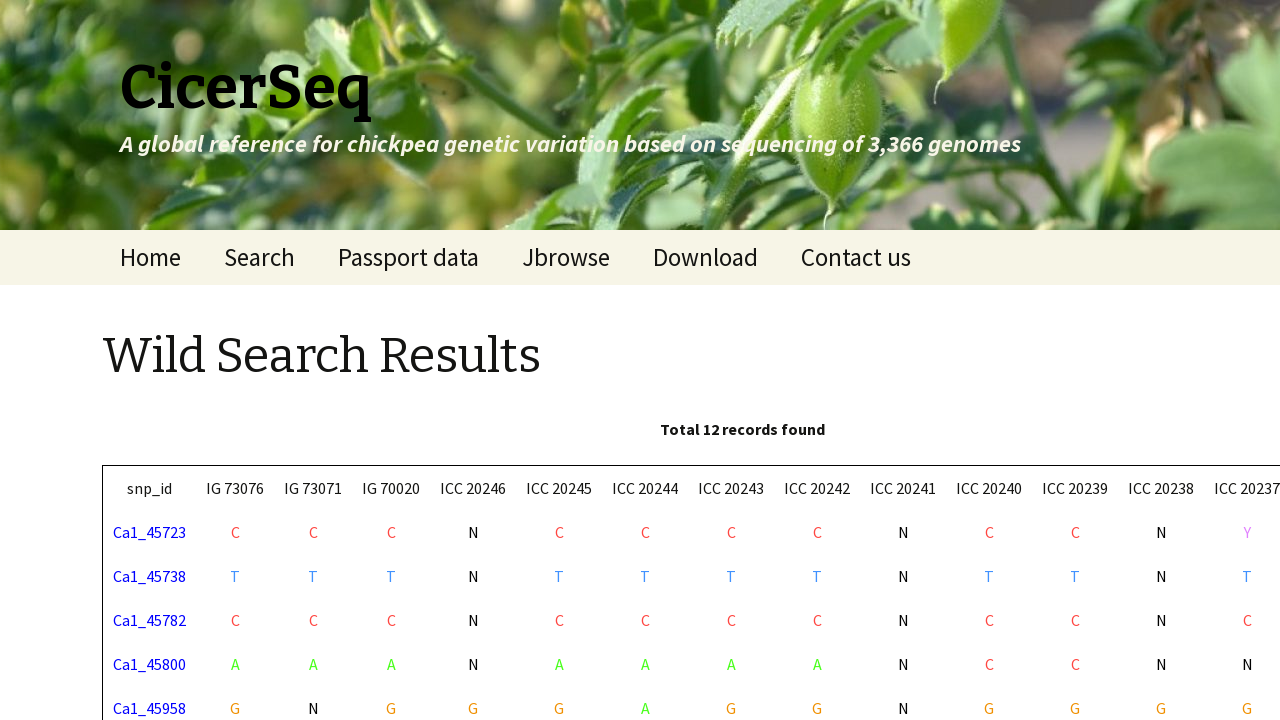